Tests drag-and-drop functionality by dragging an element from a source location and dropping it onto a target droppable area.

Starting URL: https://crossbrowsertesting.github.io/drag-and-drop.html

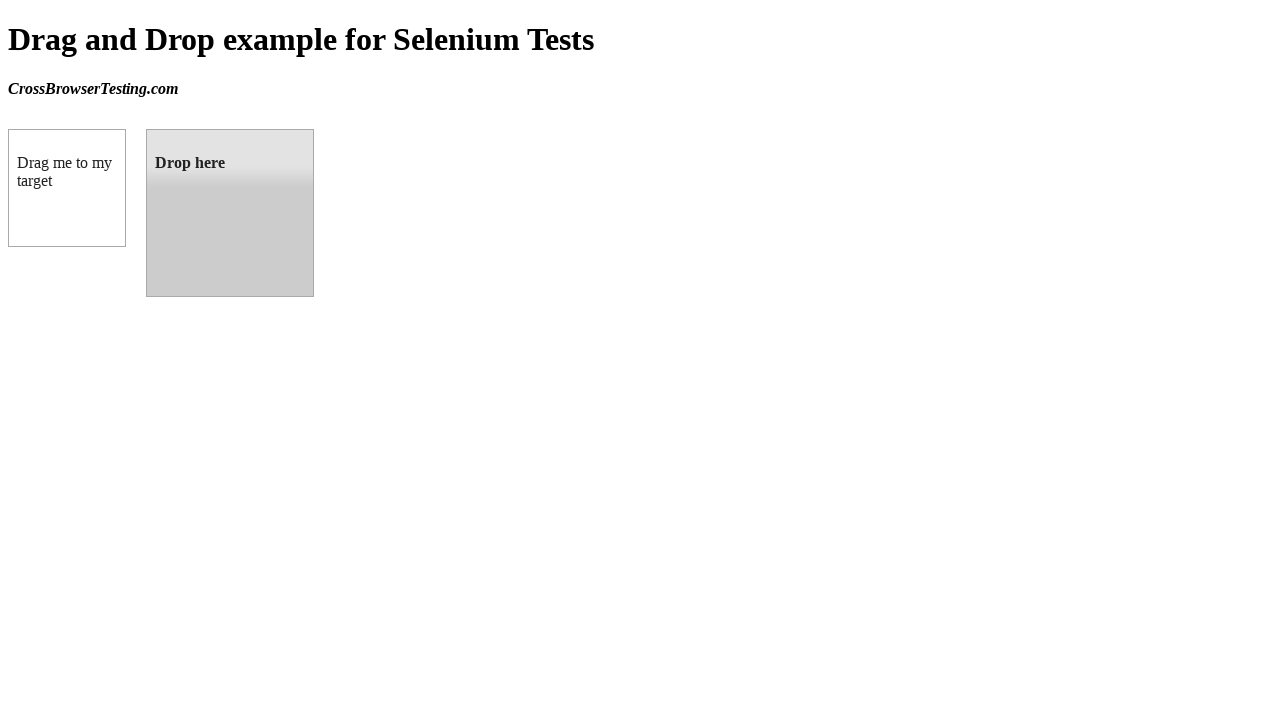

Waited for draggable element to be visible
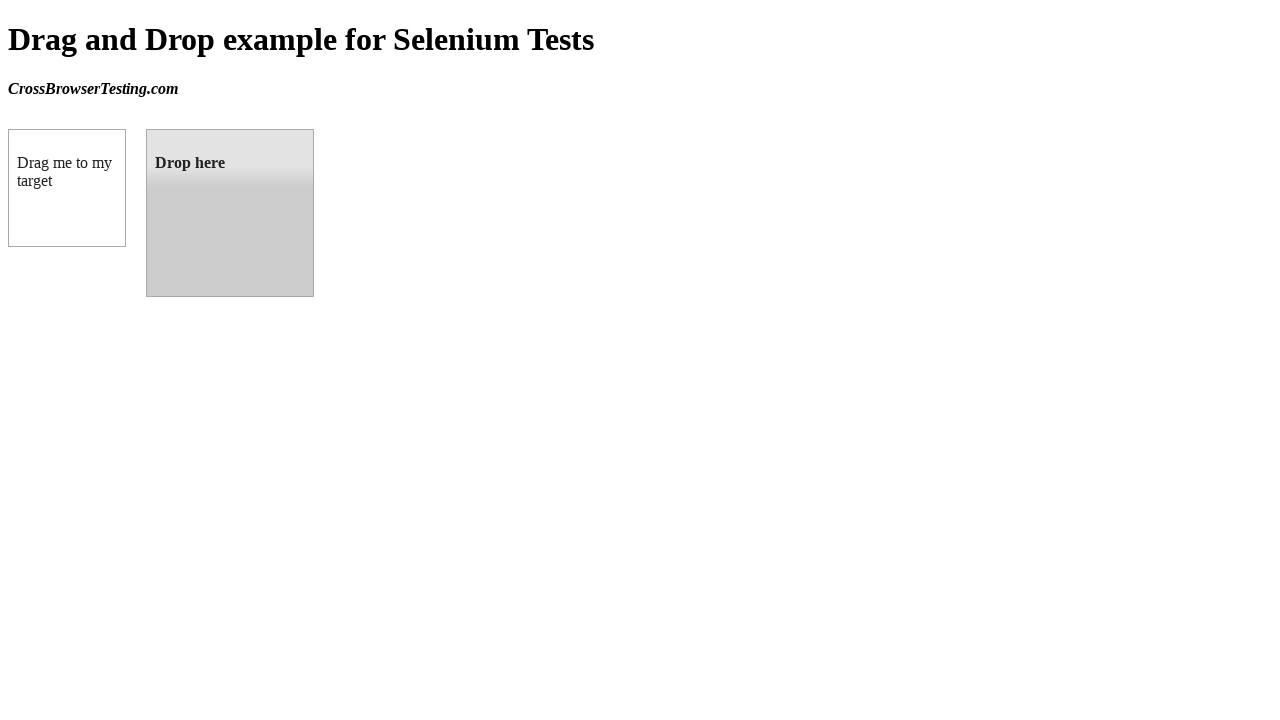

Waited for droppable element to be visible
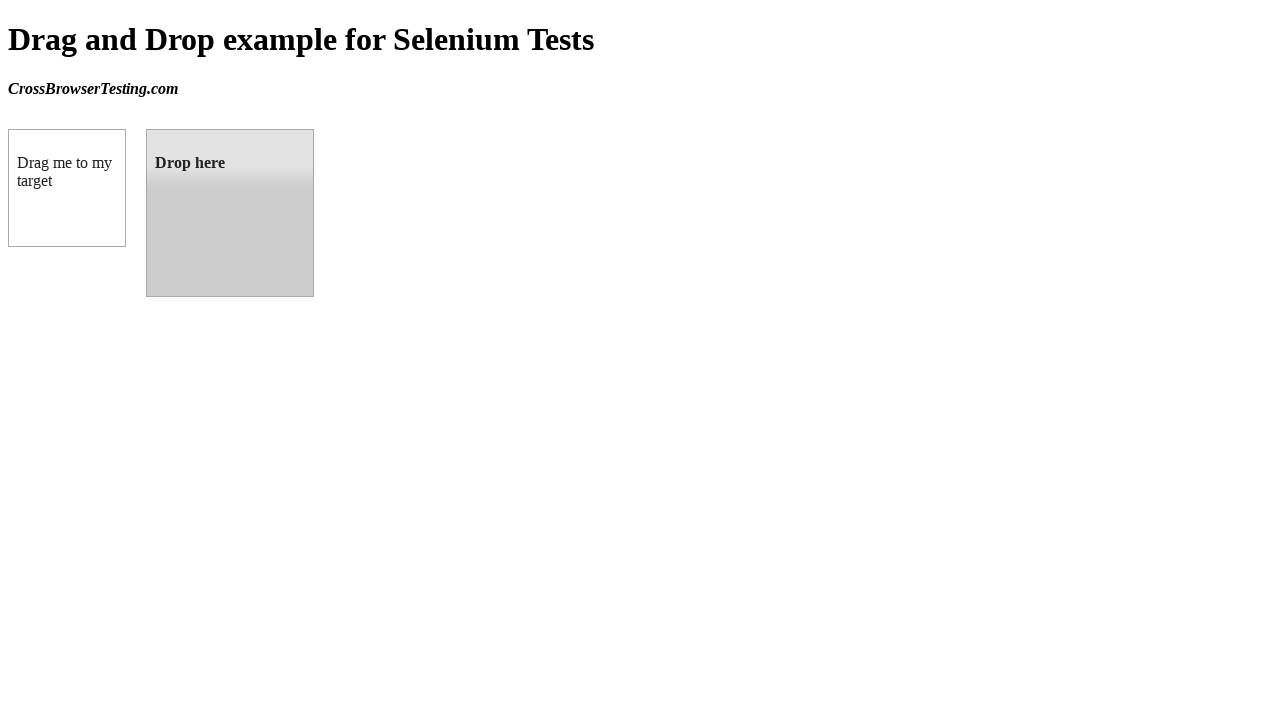

Located the draggable element
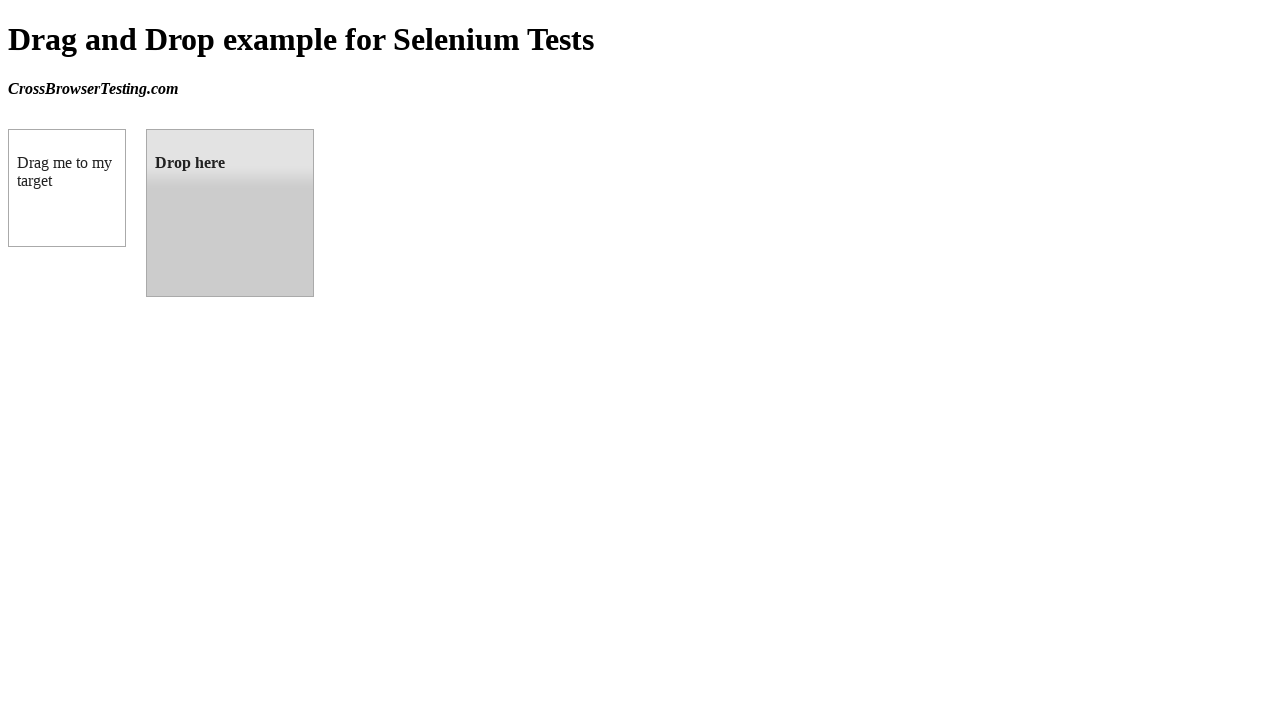

Located the droppable target element
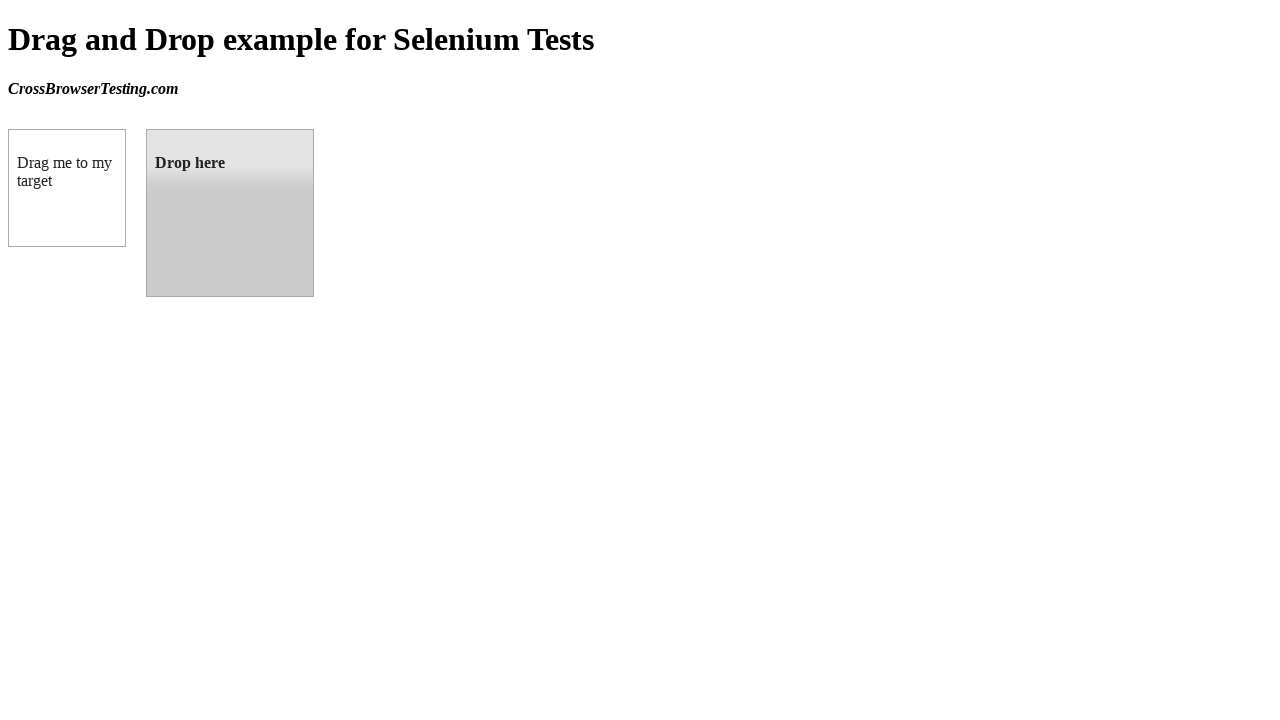

Dragged the element to the droppable target at (230, 213)
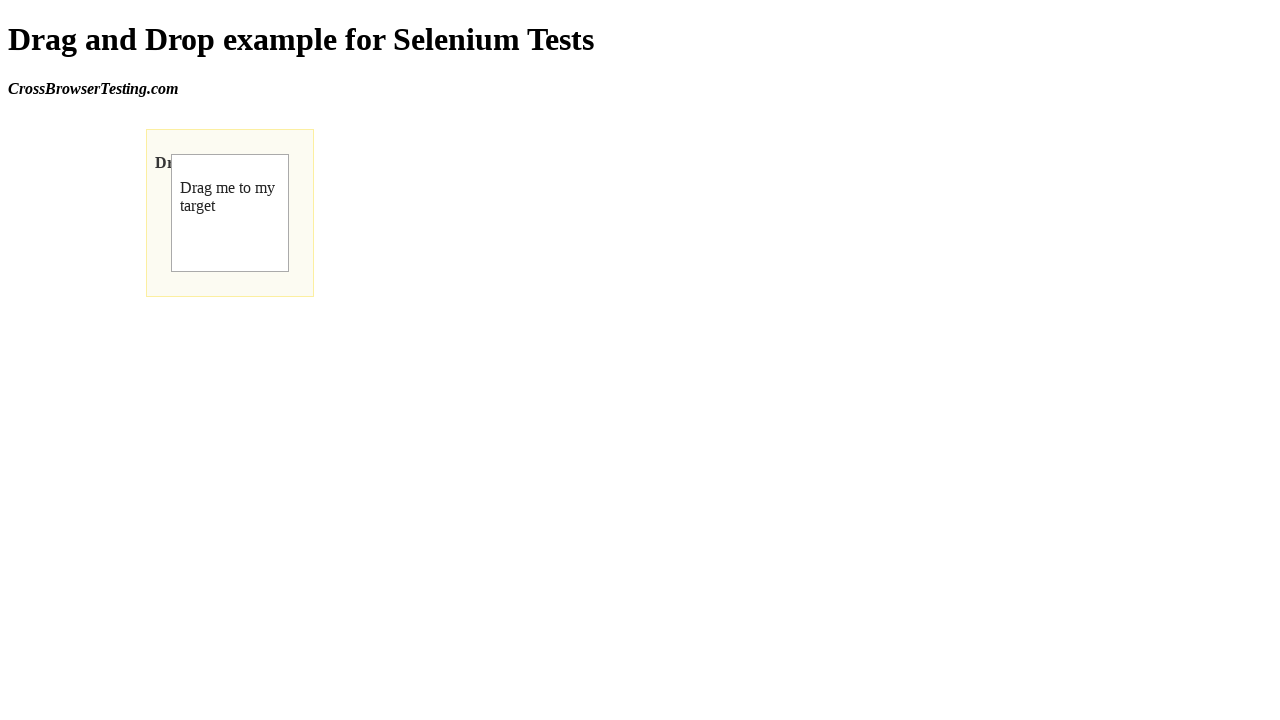

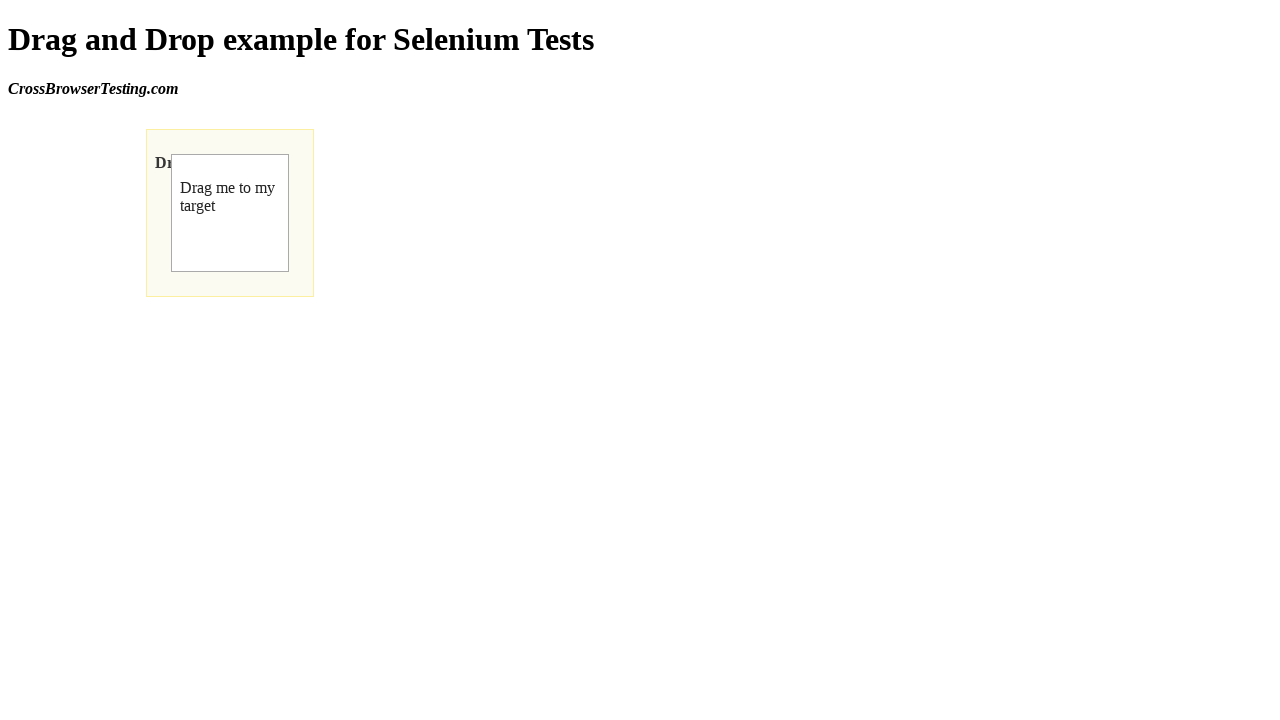